Tests drag and drop functionality on jQuery UI demo page by dragging an element and dropping it onto a target area within an iframe

Starting URL: http://jqueryui.com/droppable/

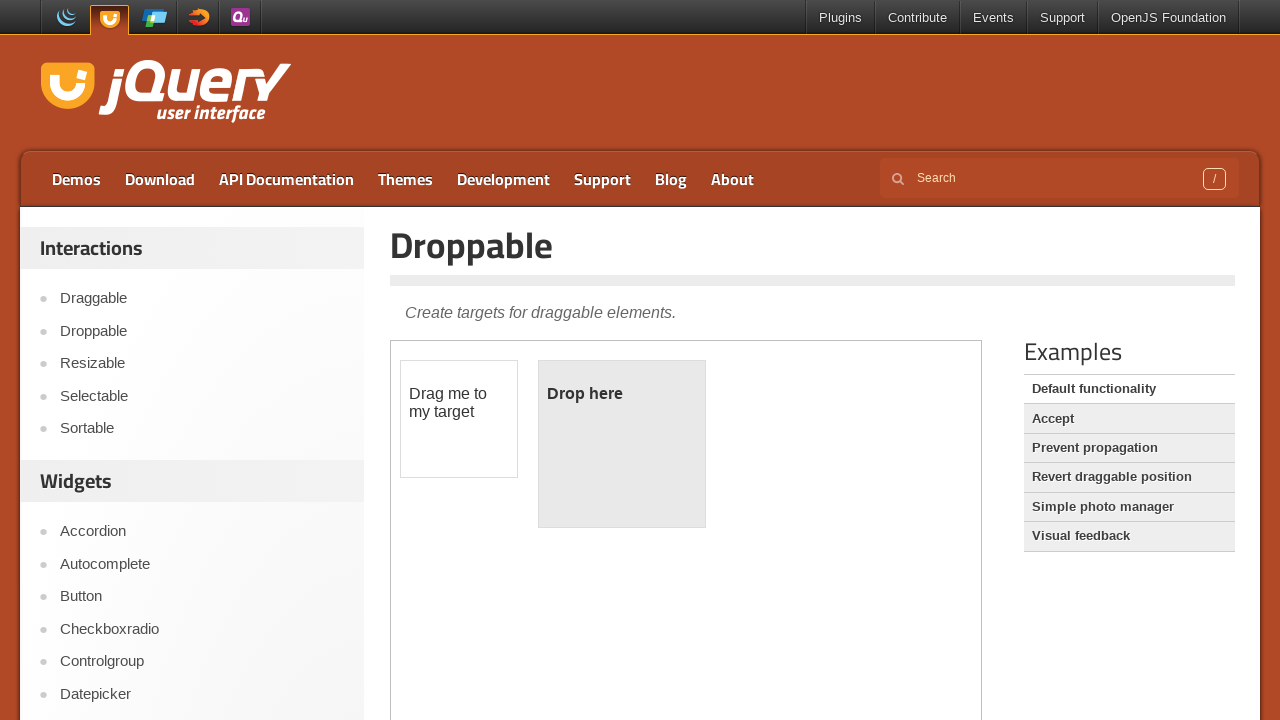

Navigated to jQuery UI droppable demo page
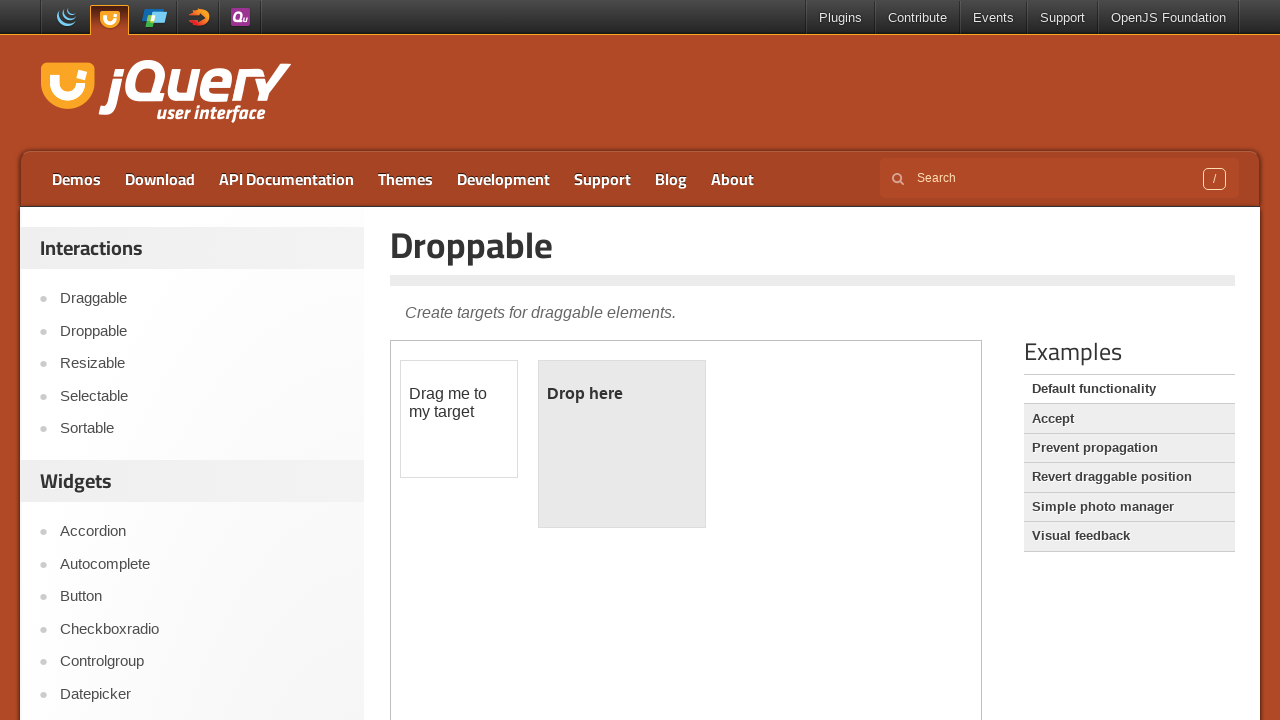

Located the demo iframe
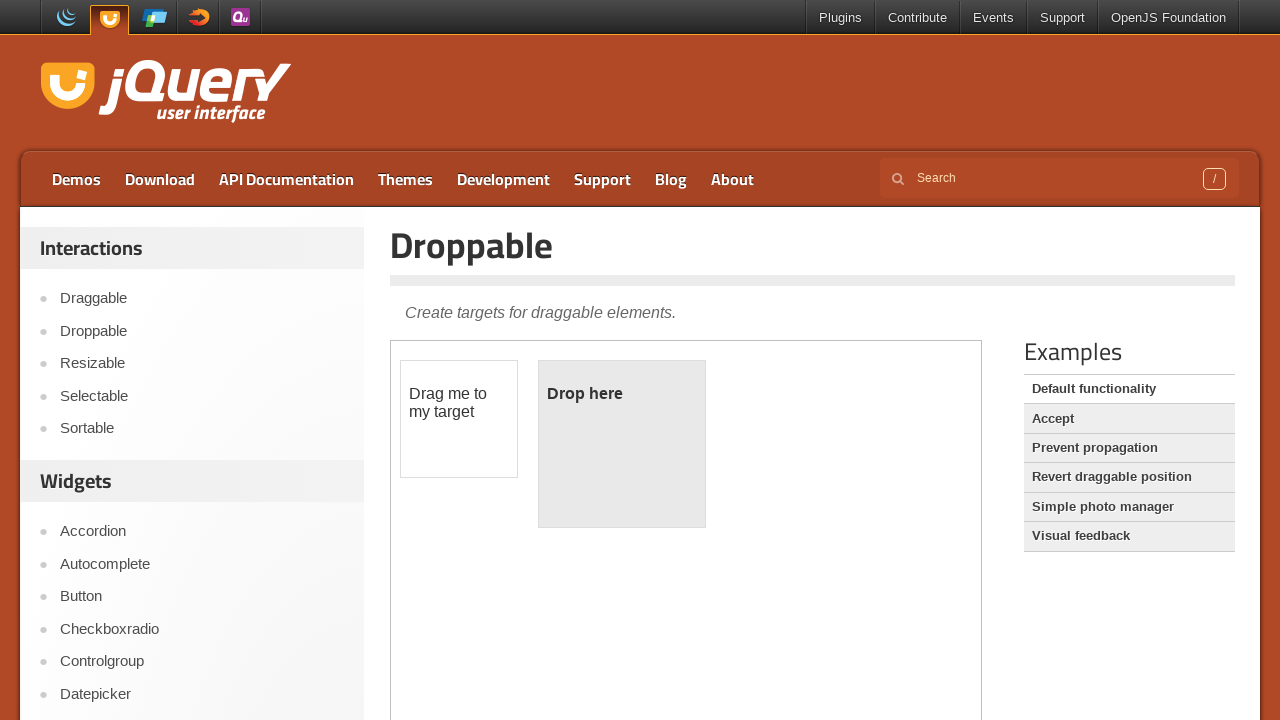

Located the draggable element within iframe
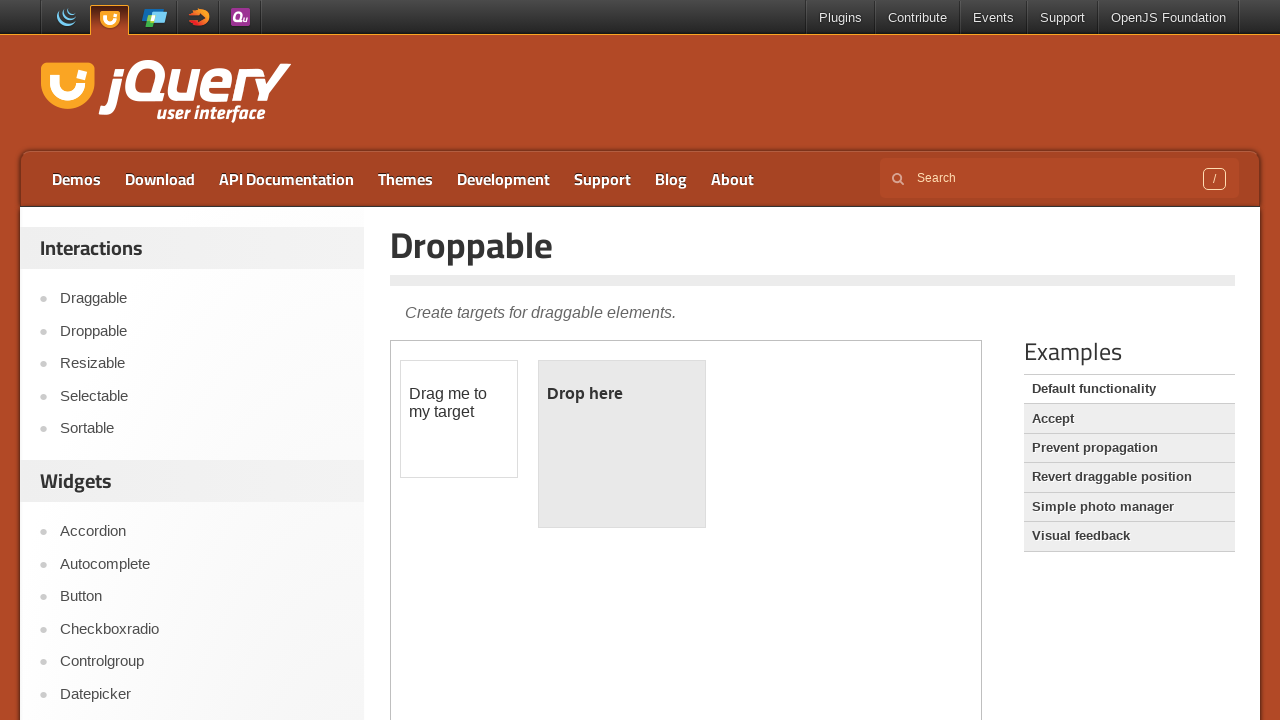

Located the droppable target element within iframe
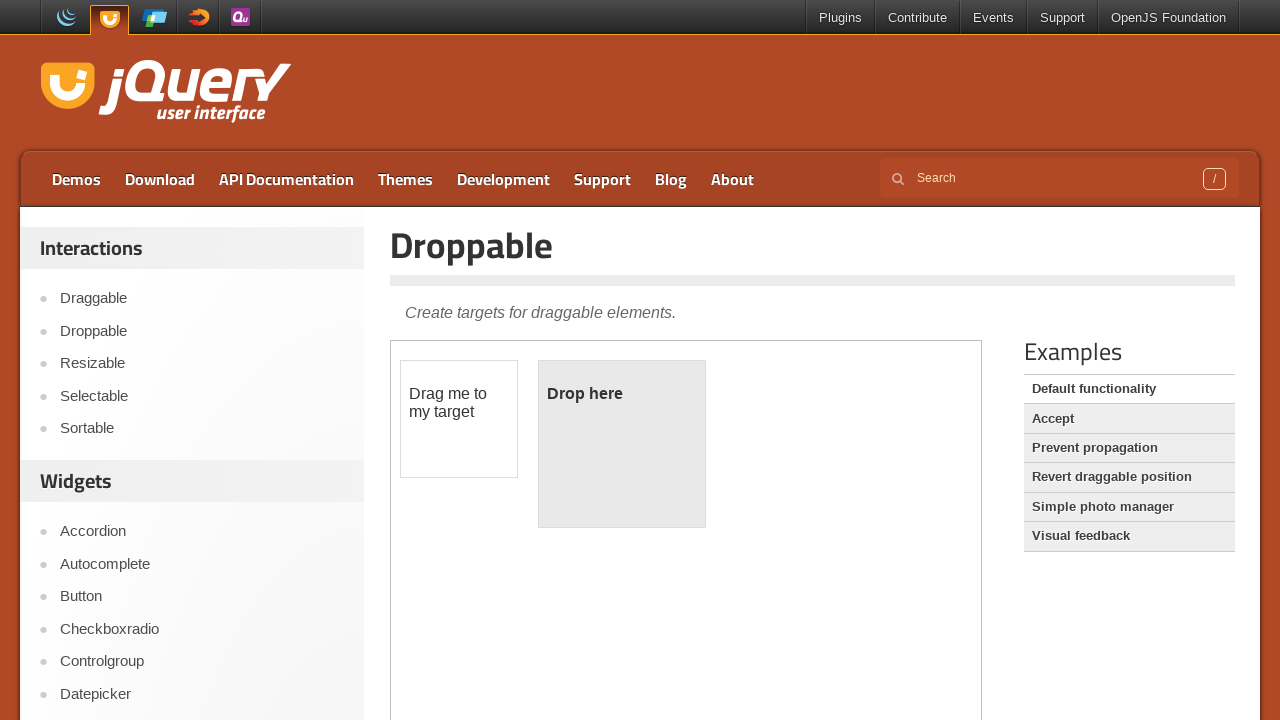

Dragged the draggable element onto the droppable target at (622, 444)
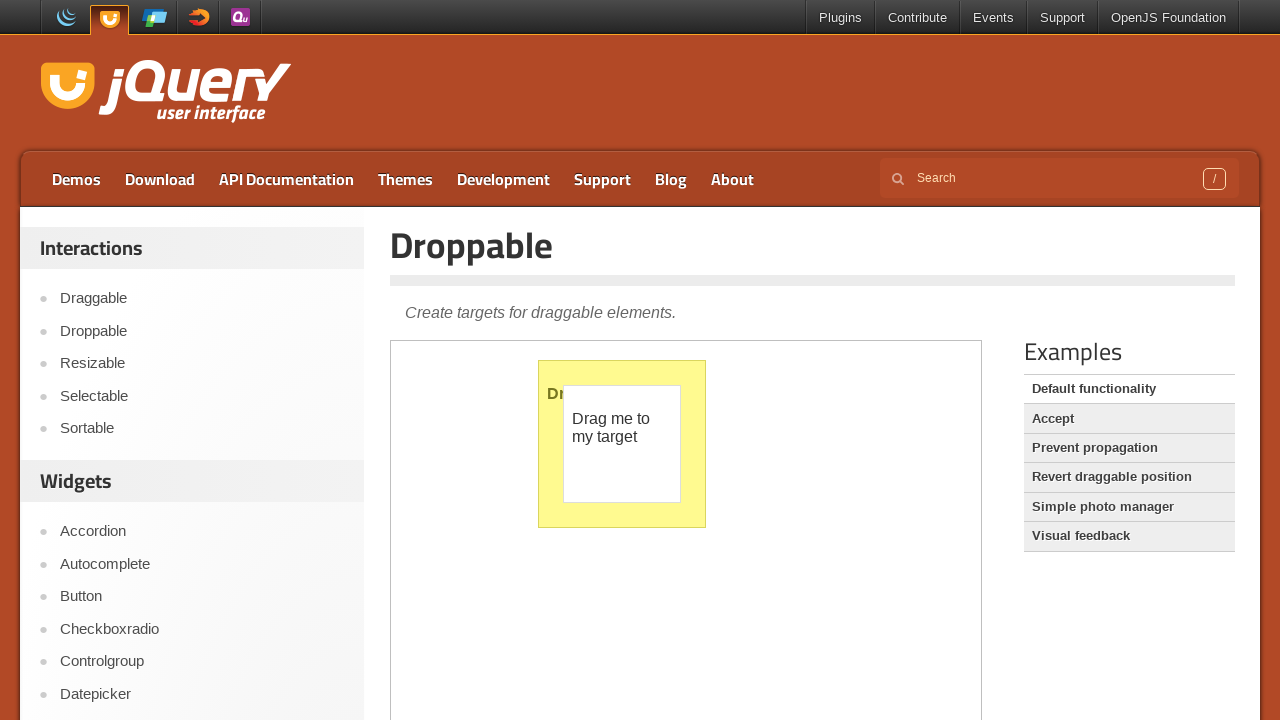

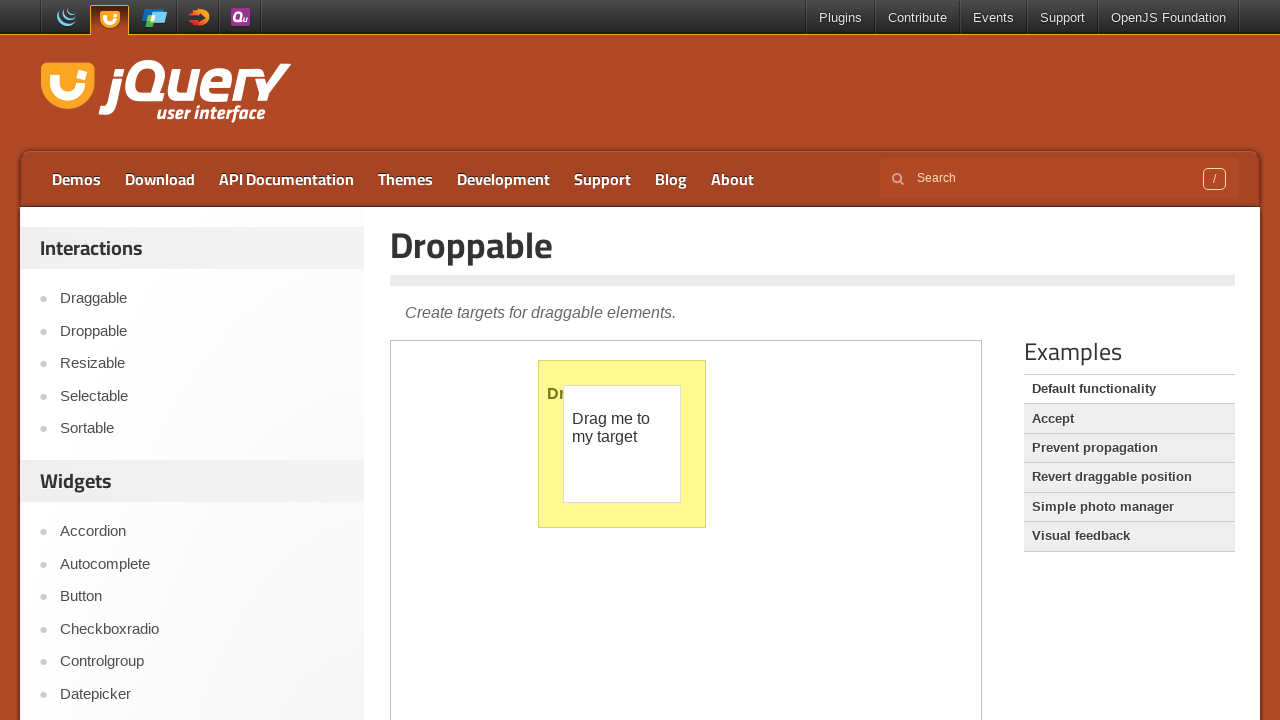